Navigates to the products page and locates Carrot product

Starting URL: https://rahulshettyacademy.com/seleniumPractise/#/

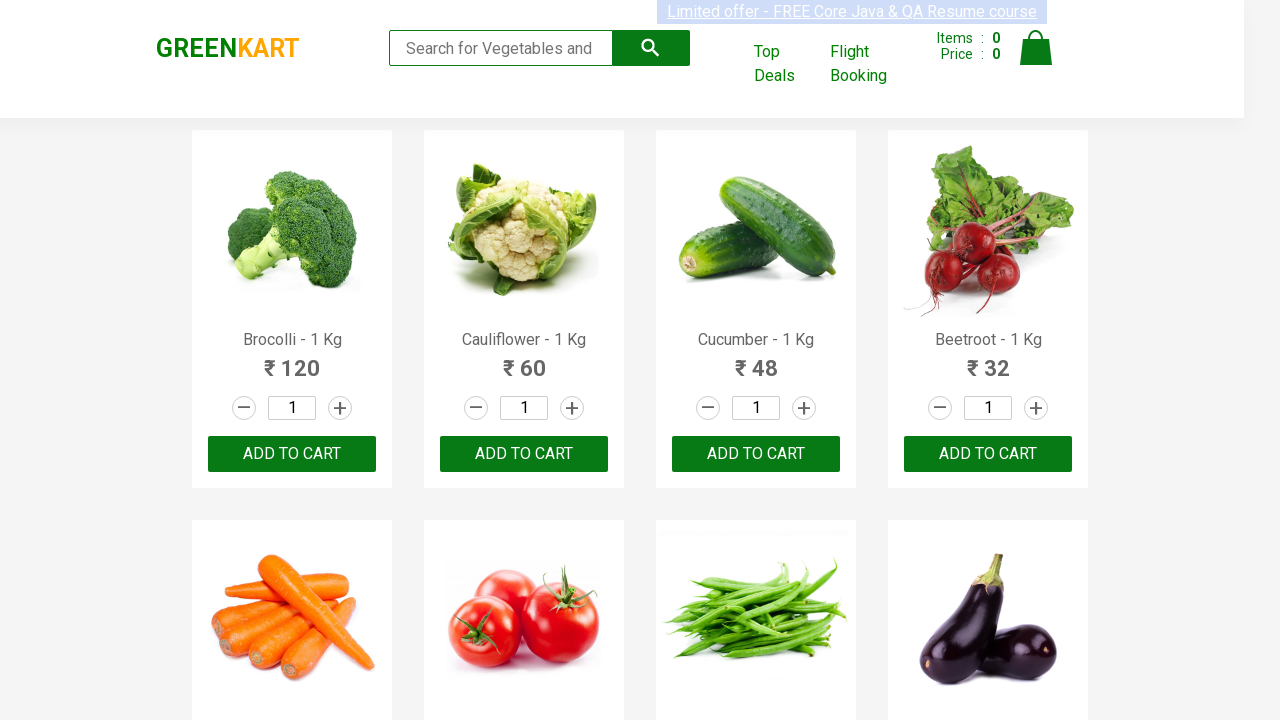

Waited for products to load and verified Carrot product exists
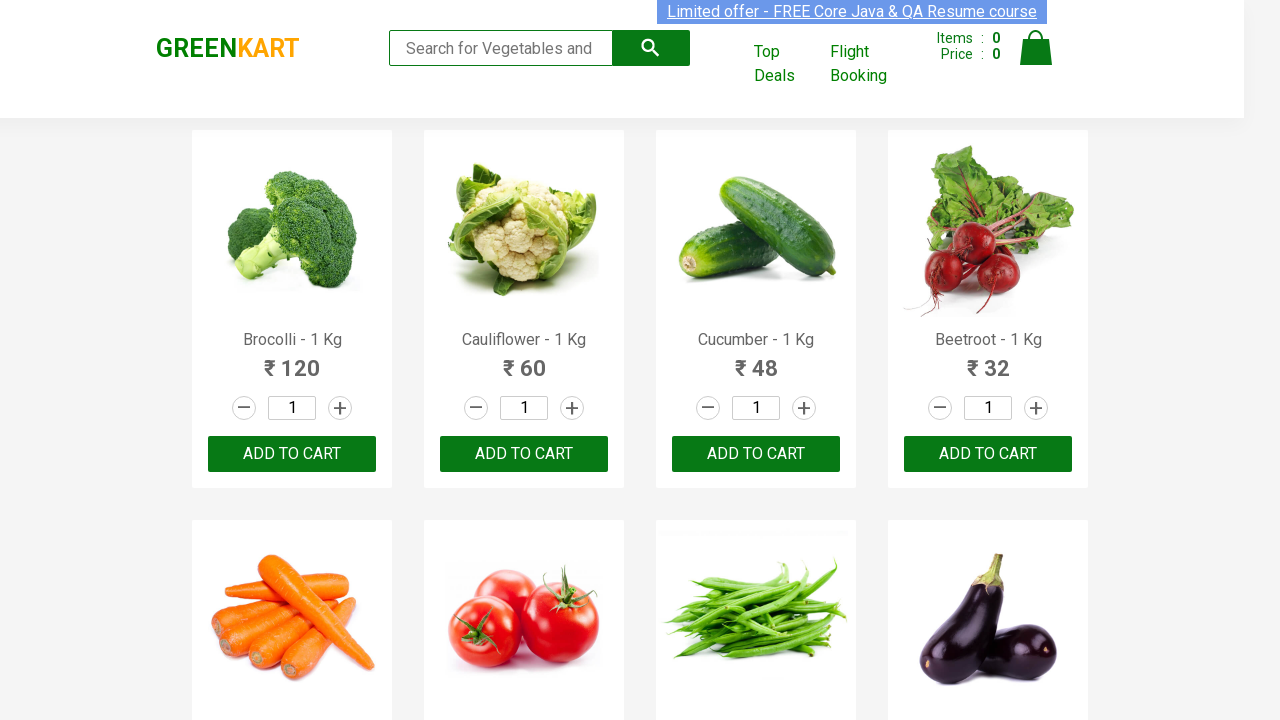

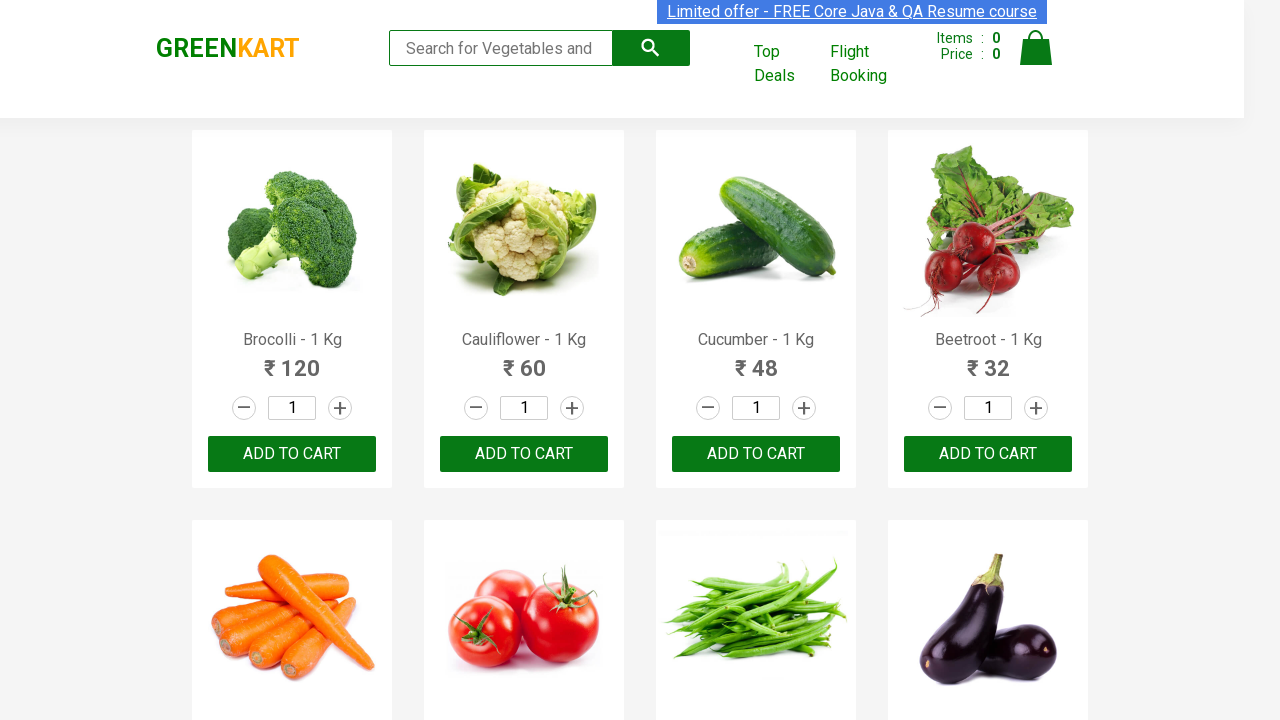